Navigates to W3Schools HTML tables page and iterates through all cells of a sample HTML table to verify table structure and content

Starting URL: https://www.w3schools.com/html/html_tables.asp

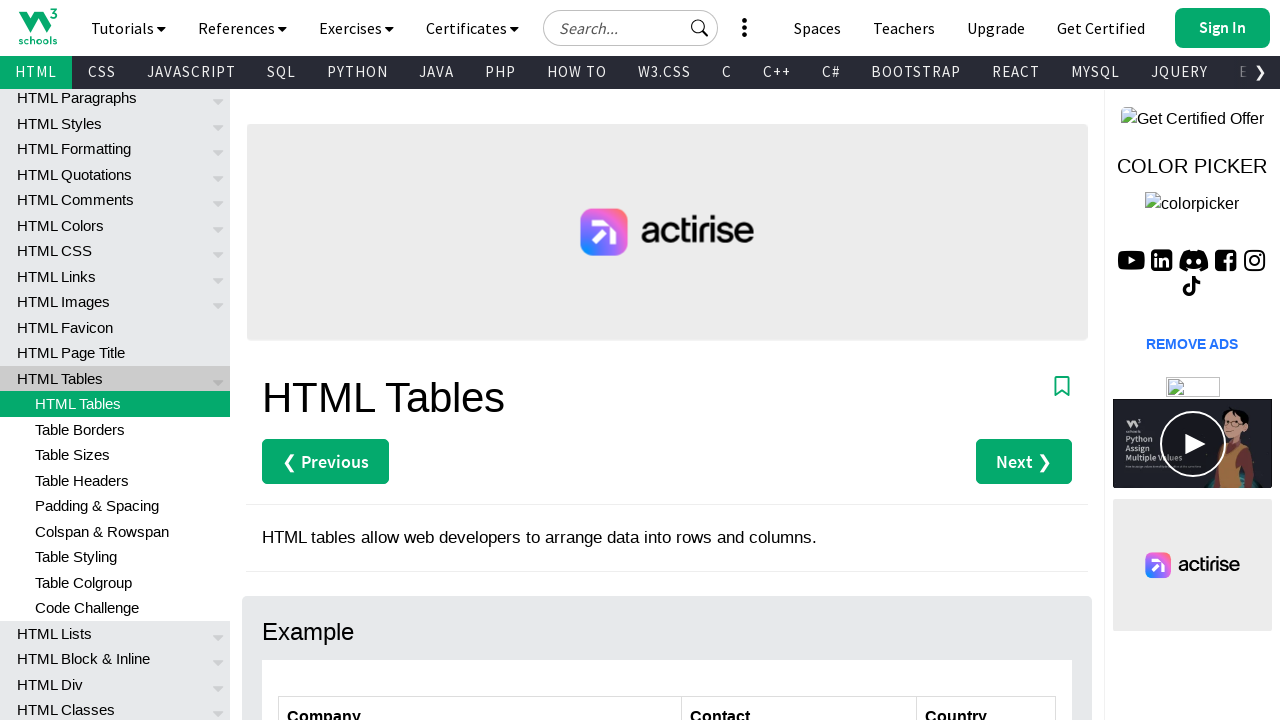

Navigated to W3Schools HTML tables page
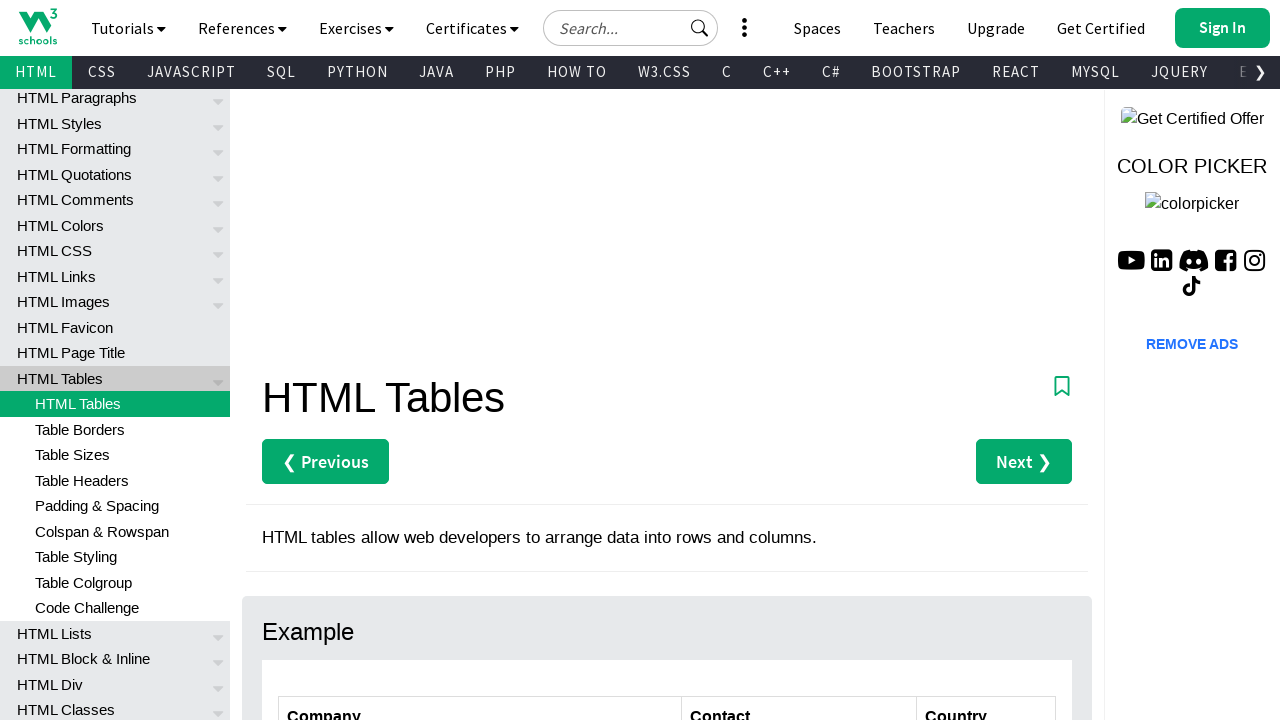

Located the customers table element
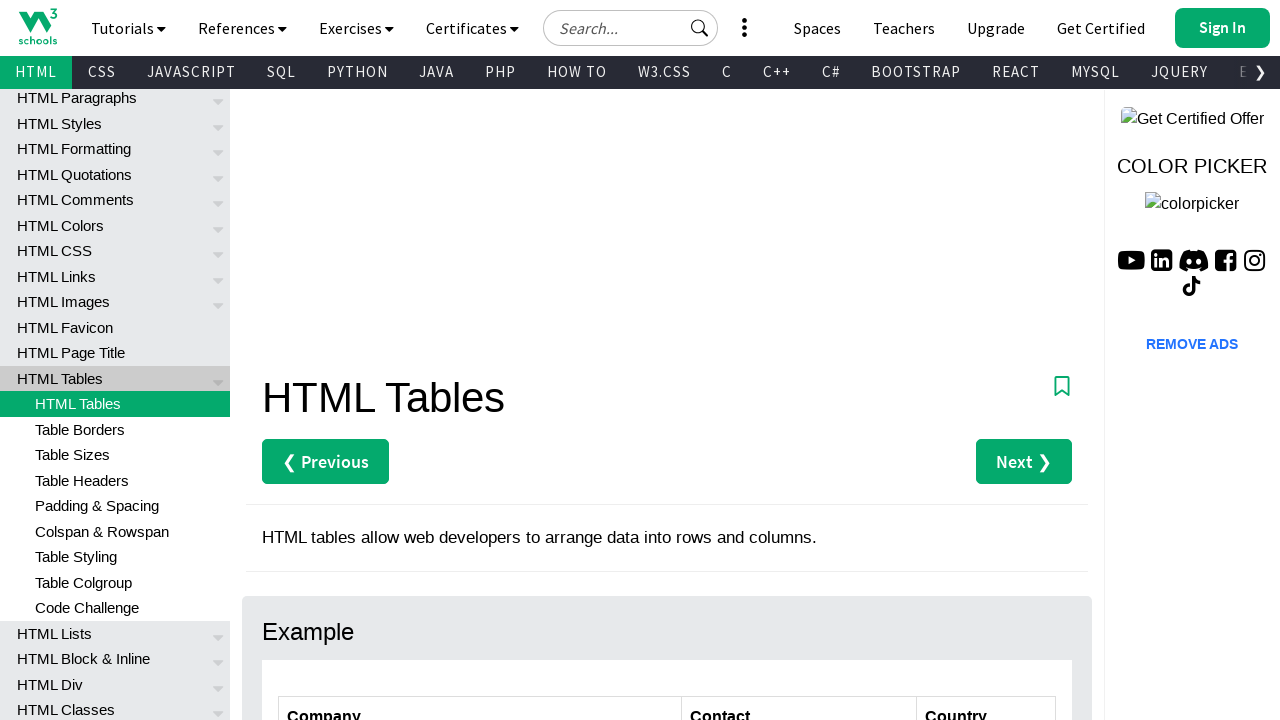

Retrieved all rows from the table
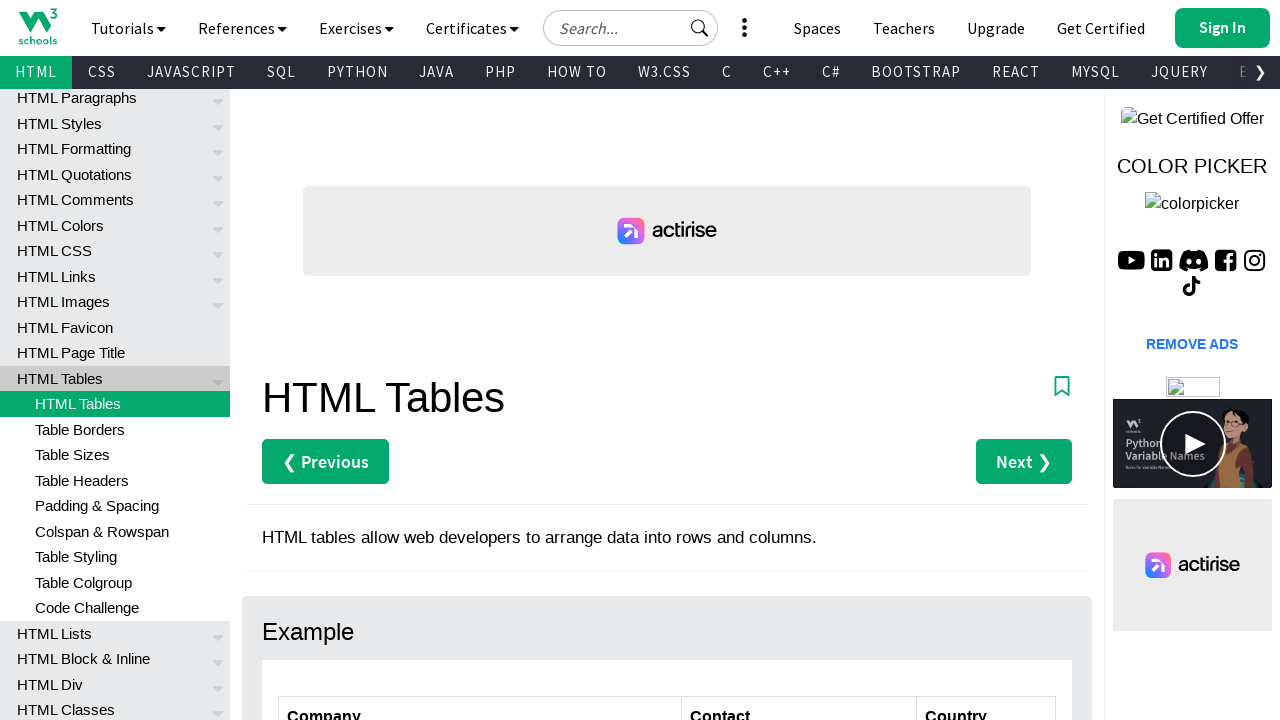

Counted total rows: 7
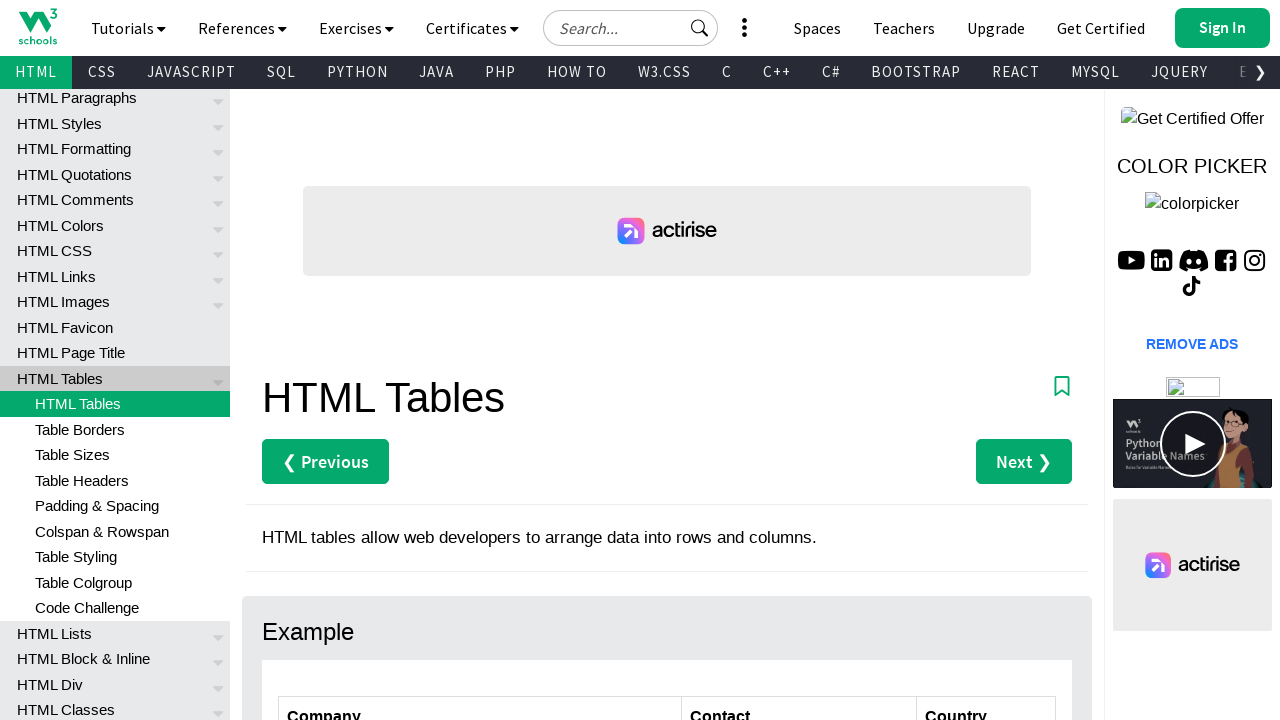

Counted total columns from header row: 3
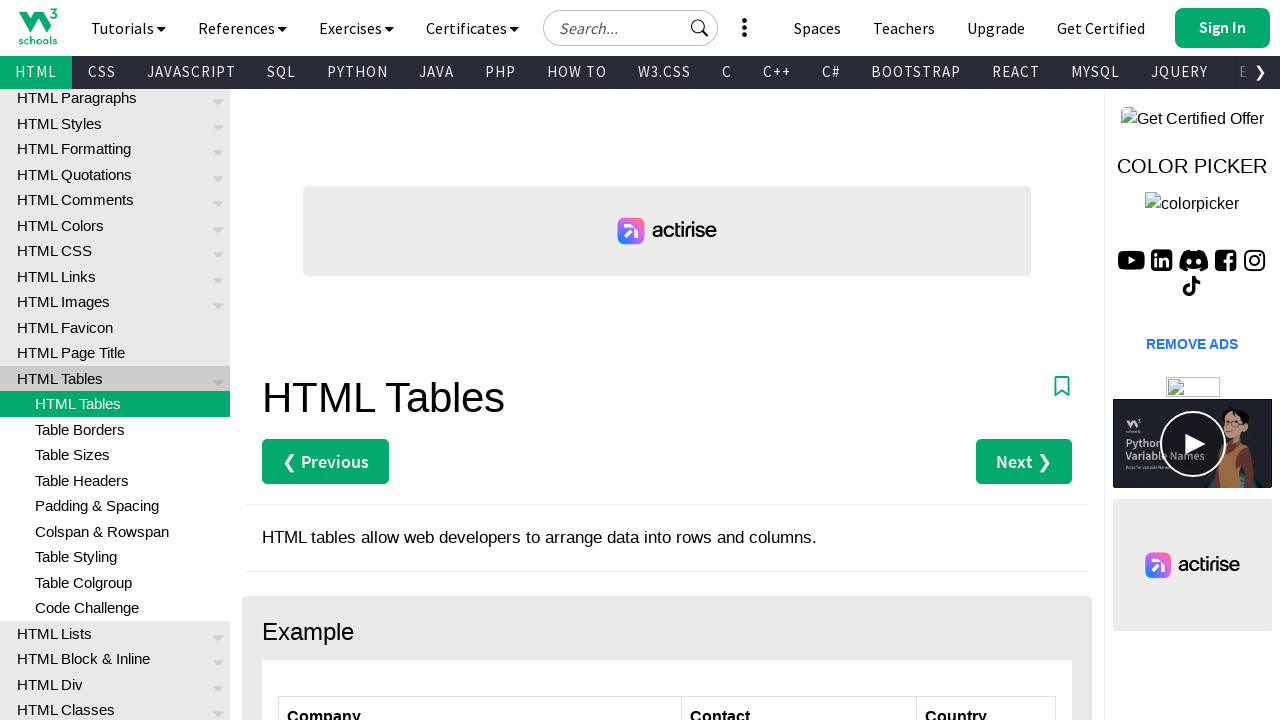

Retrieved cell content from row 1, column 1: Company
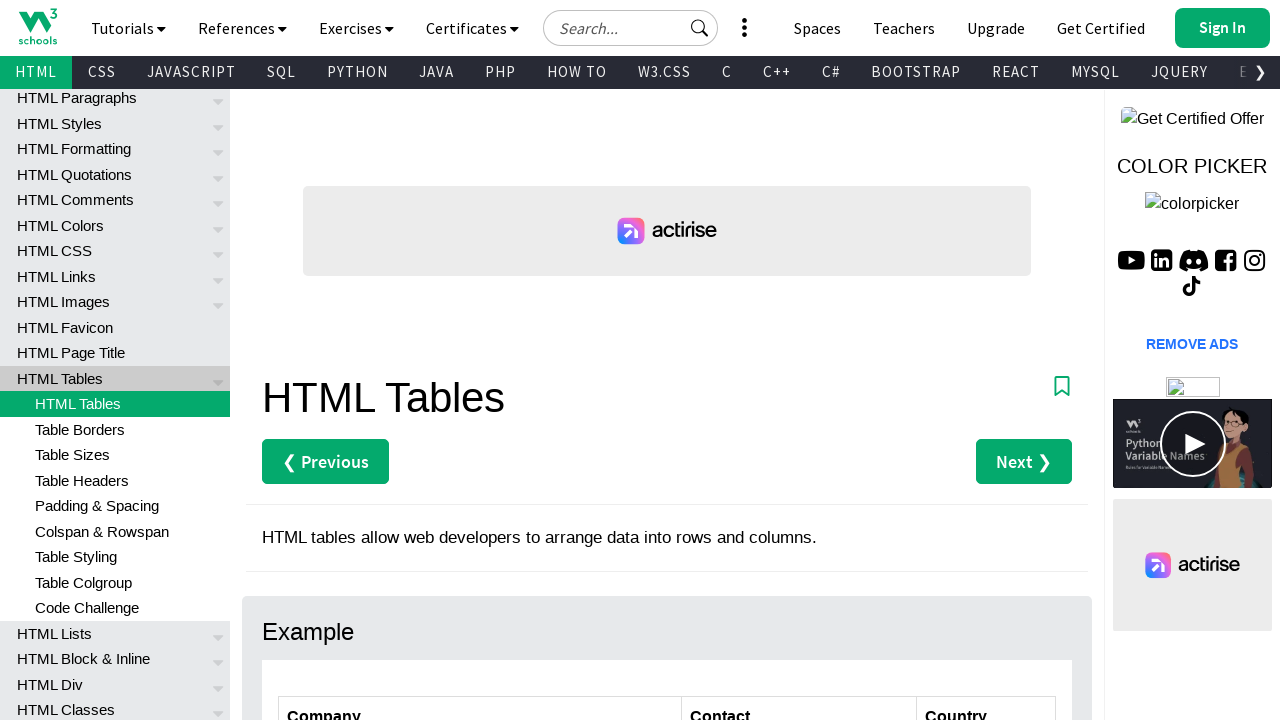

Retrieved cell content from row 1, column 2: Contact
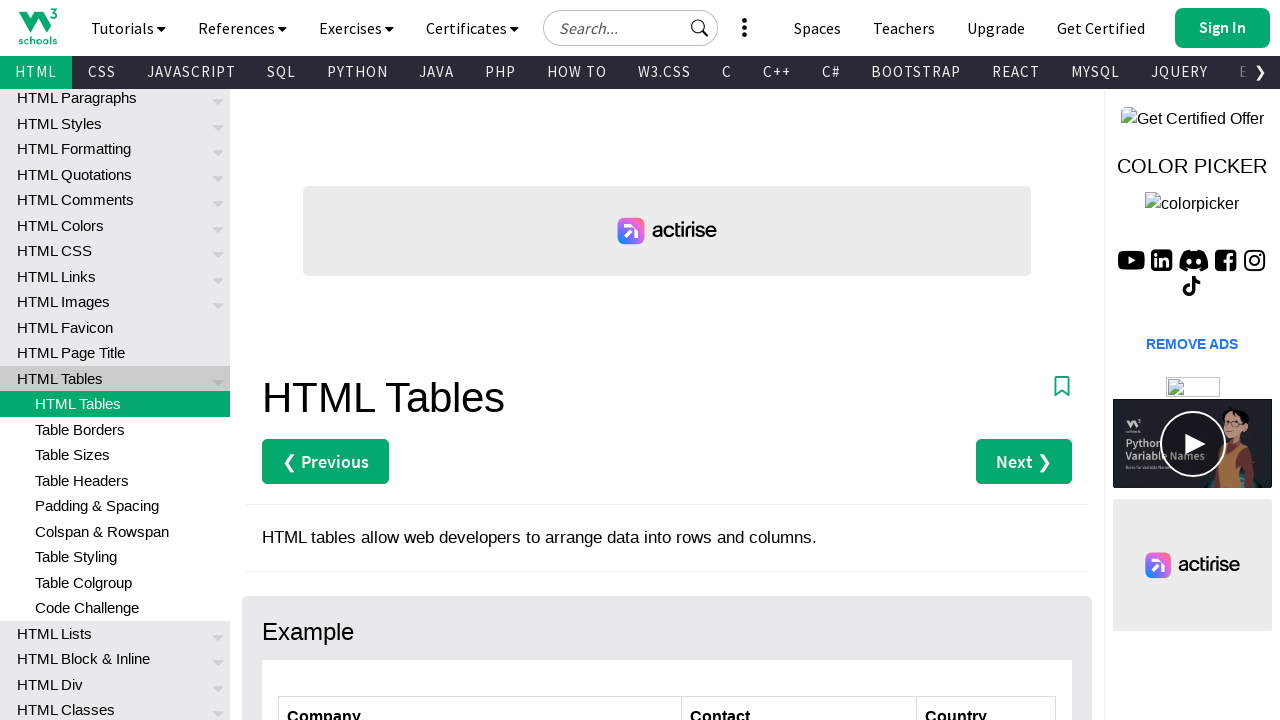

Retrieved cell content from row 1, column 3: Country
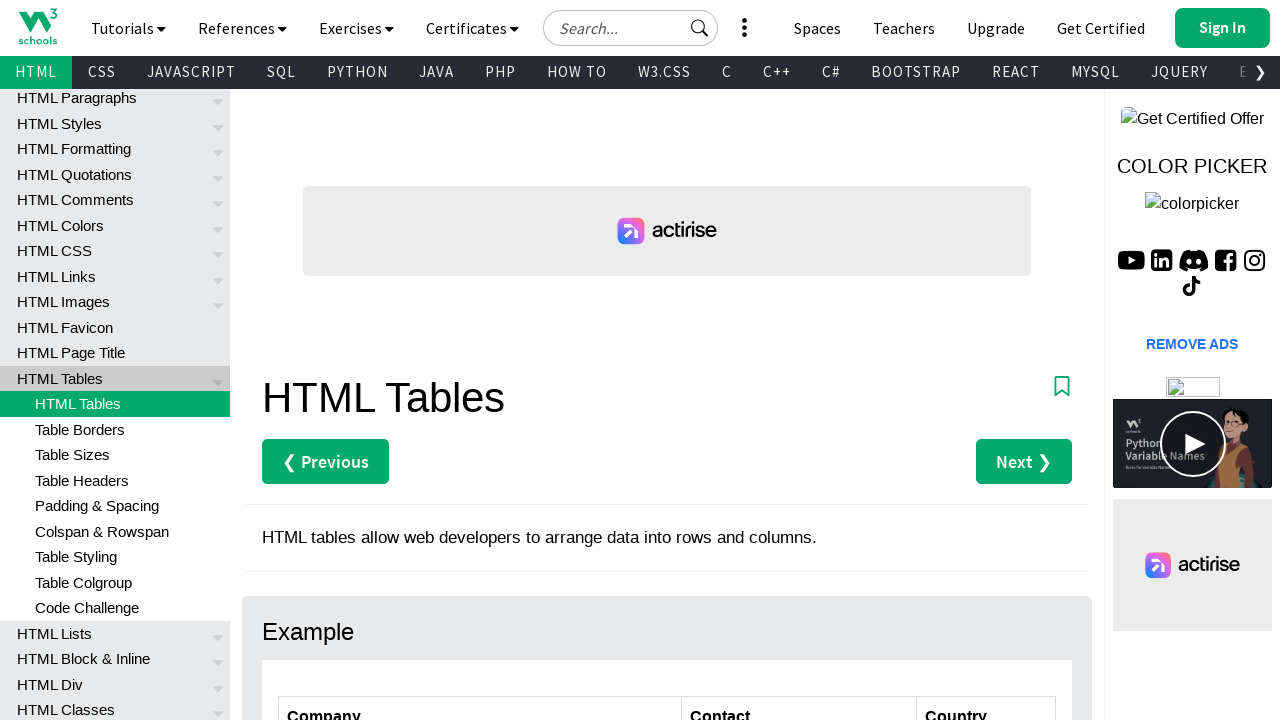

Completed processing row 1 with values: ['Company', 'Contact', 'Country']
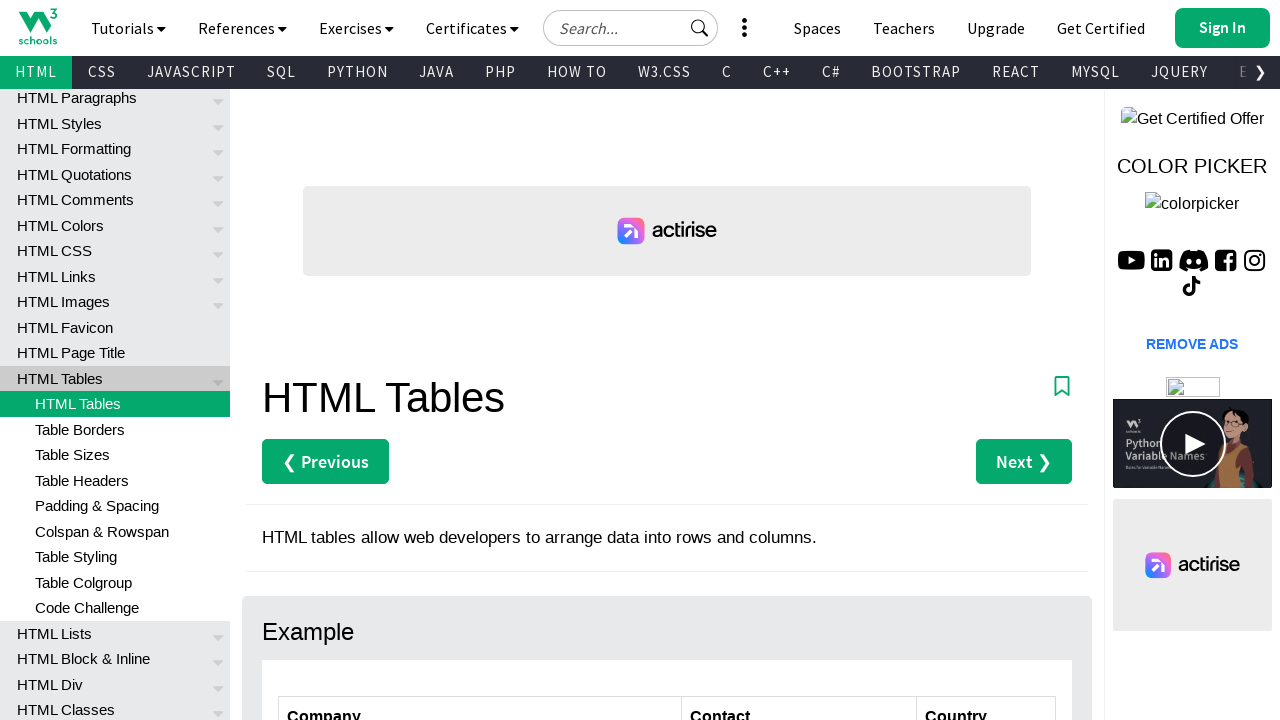

Retrieved cell content from row 2, column 1: Alfreds Futterkiste
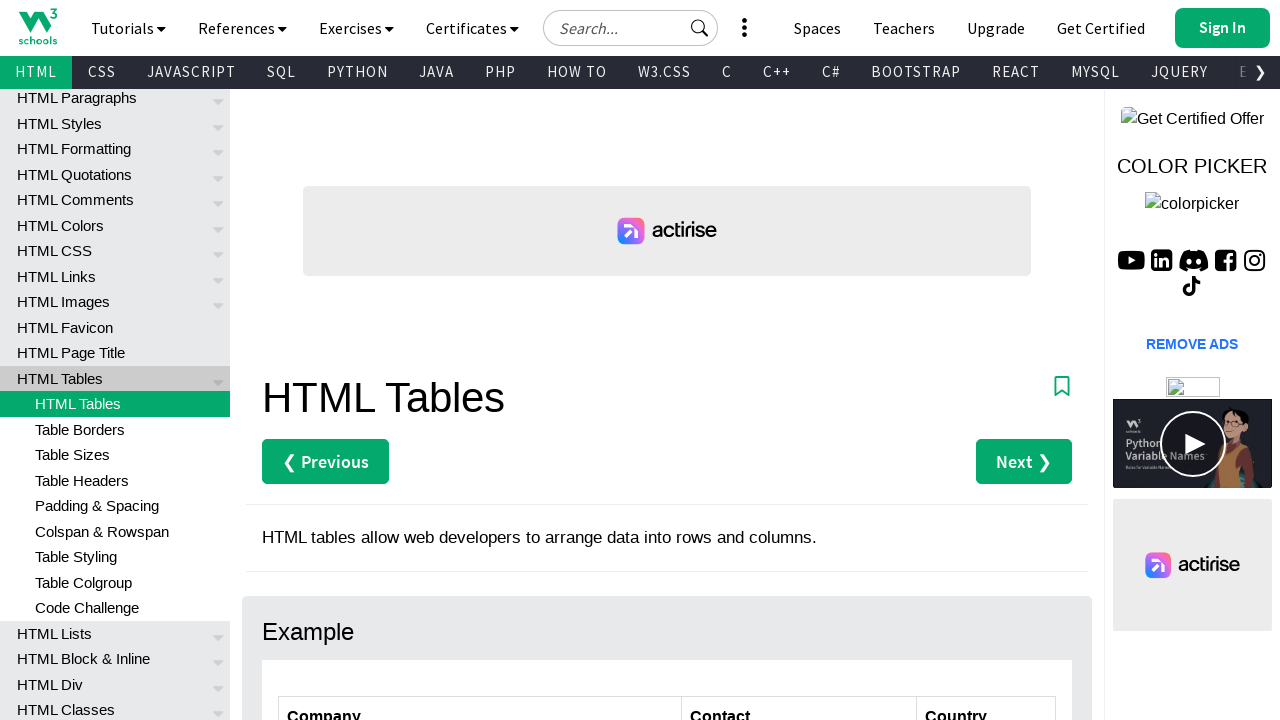

Retrieved cell content from row 2, column 2: Maria Anders
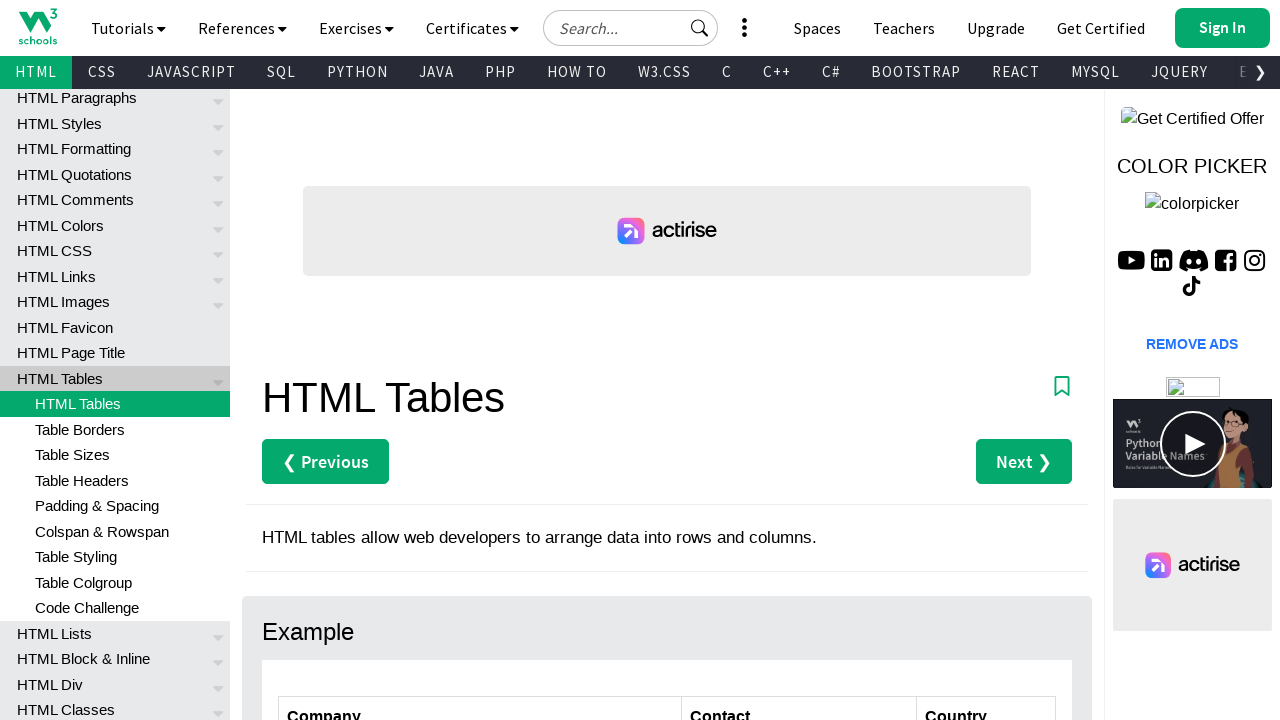

Retrieved cell content from row 2, column 3: Germany
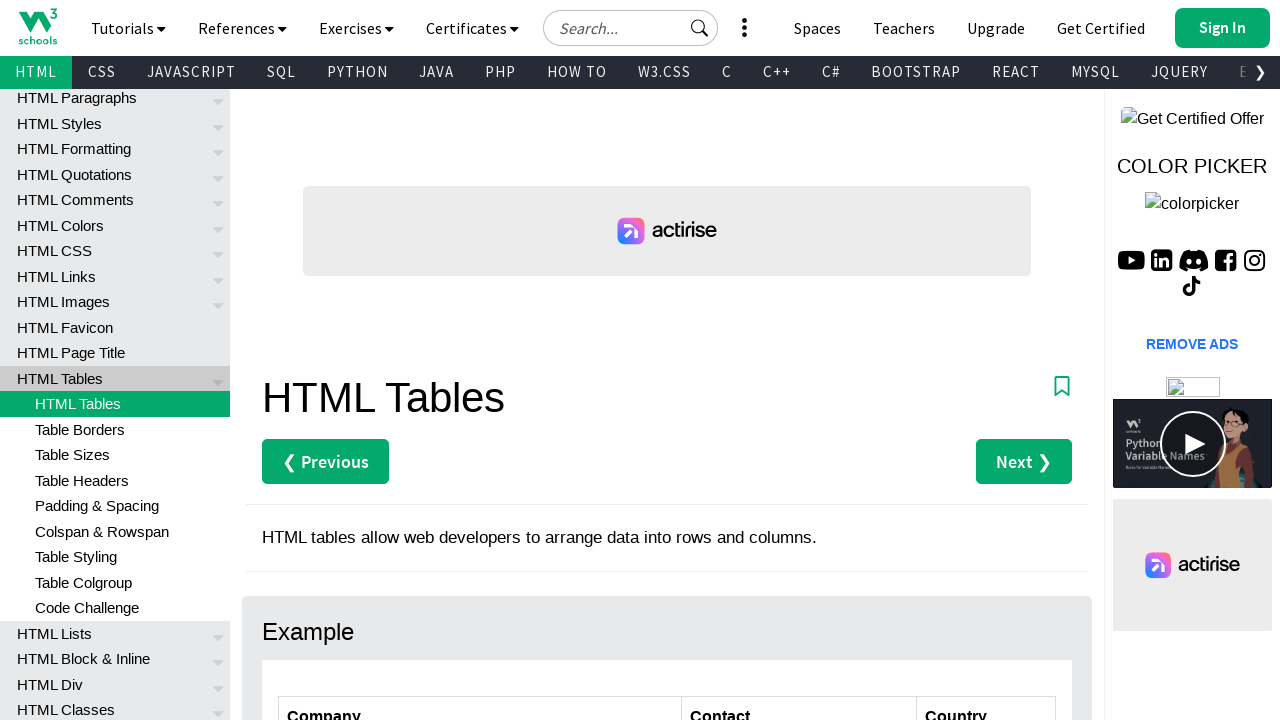

Completed processing row 2 with values: ['Alfreds Futterkiste', 'Maria Anders', 'Germany']
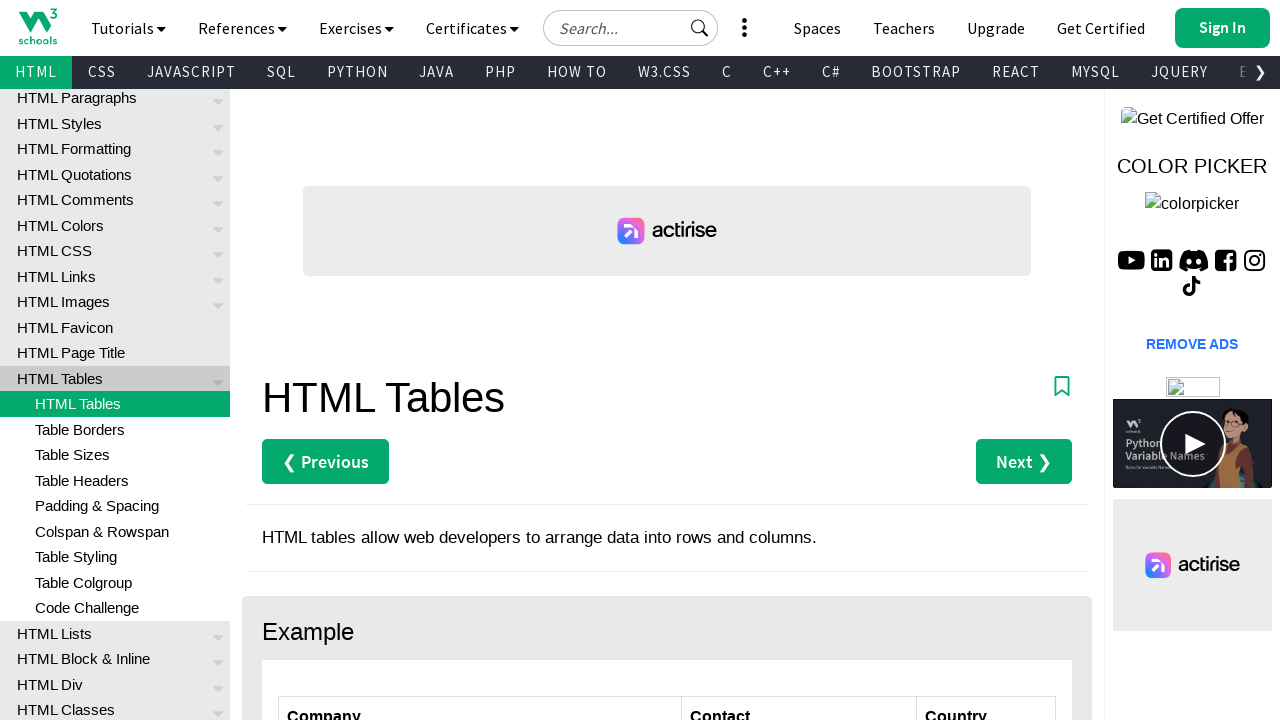

Retrieved cell content from row 3, column 1: Centro comercial Moctezuma
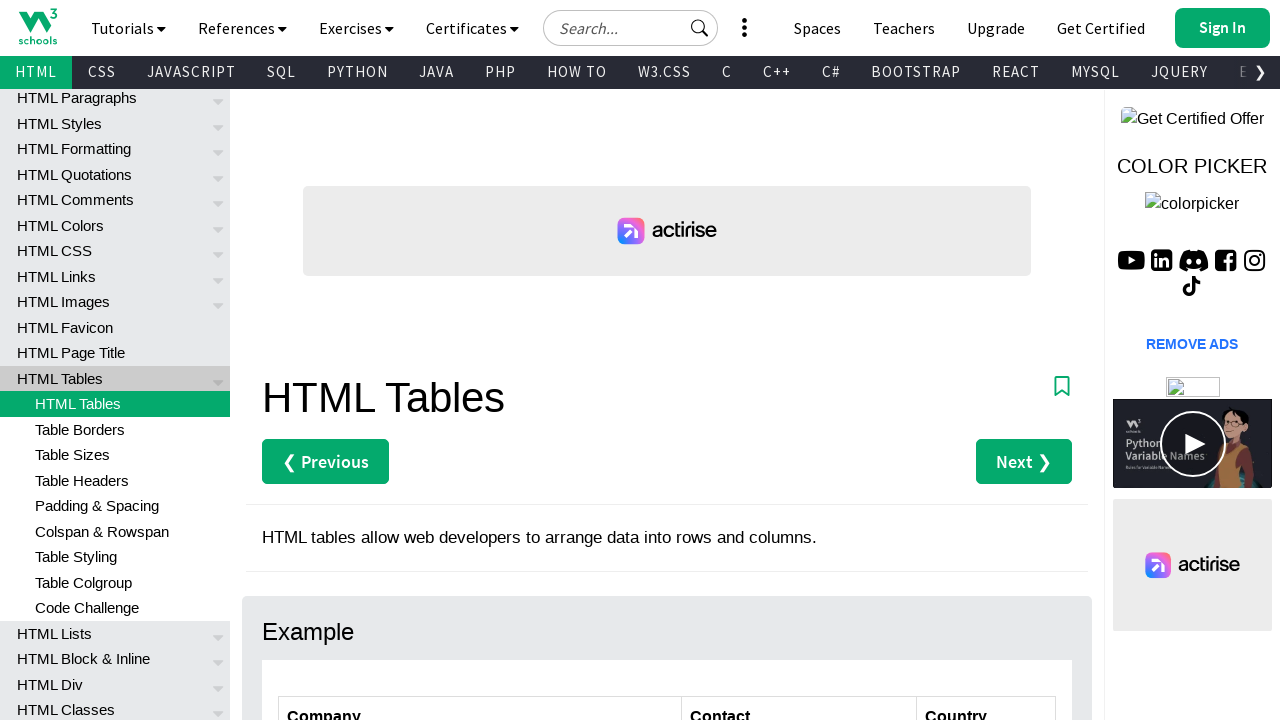

Retrieved cell content from row 3, column 2: Francisco Chang
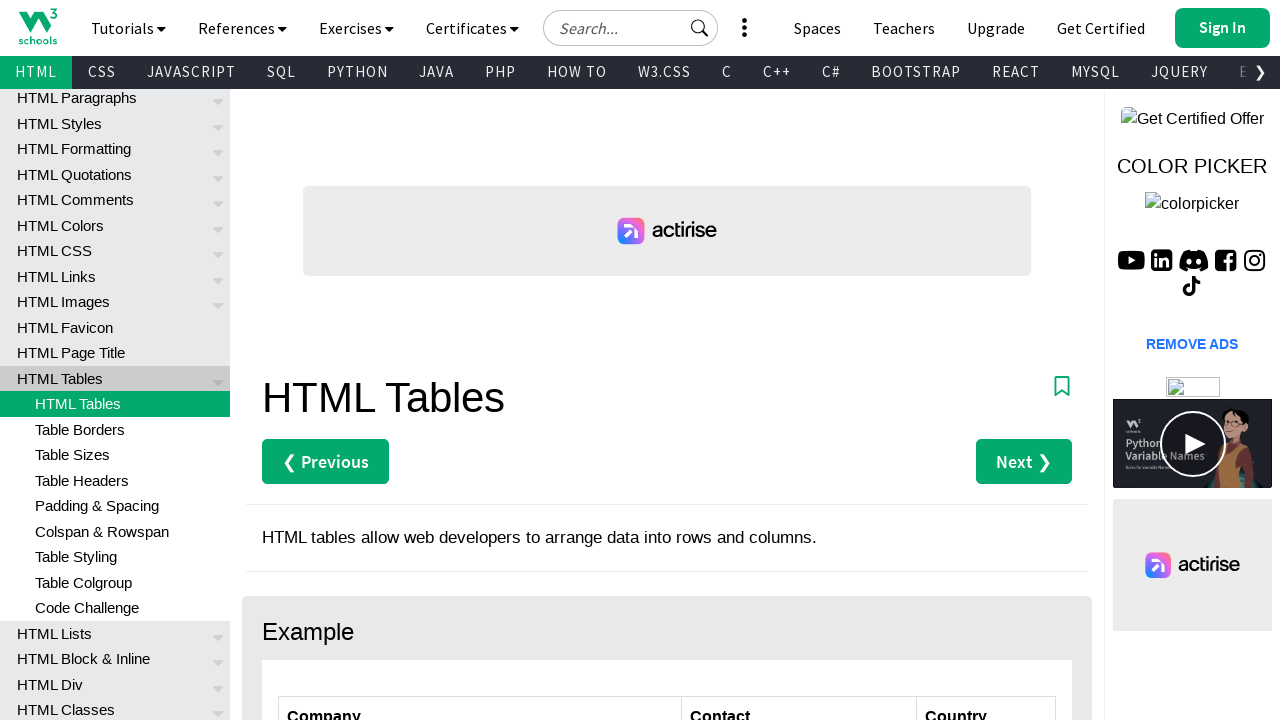

Retrieved cell content from row 3, column 3: Mexico
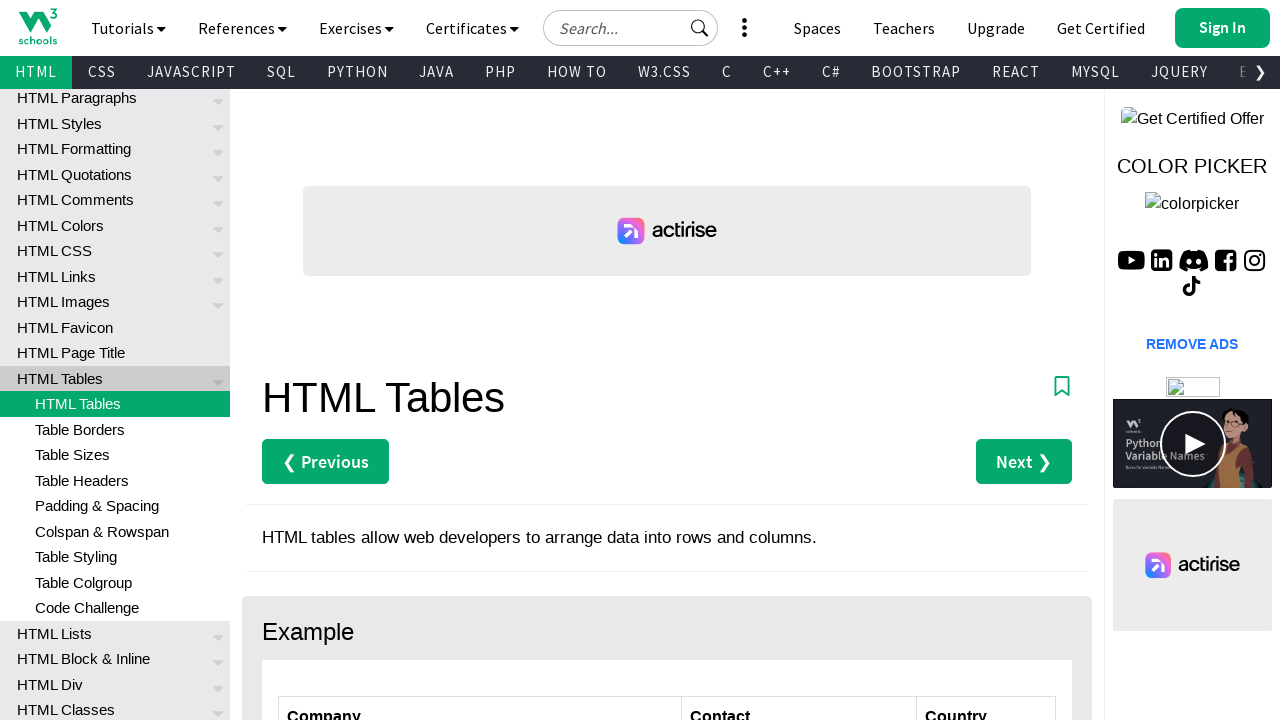

Completed processing row 3 with values: ['Centro comercial Moctezuma', 'Francisco Chang', 'Mexico']
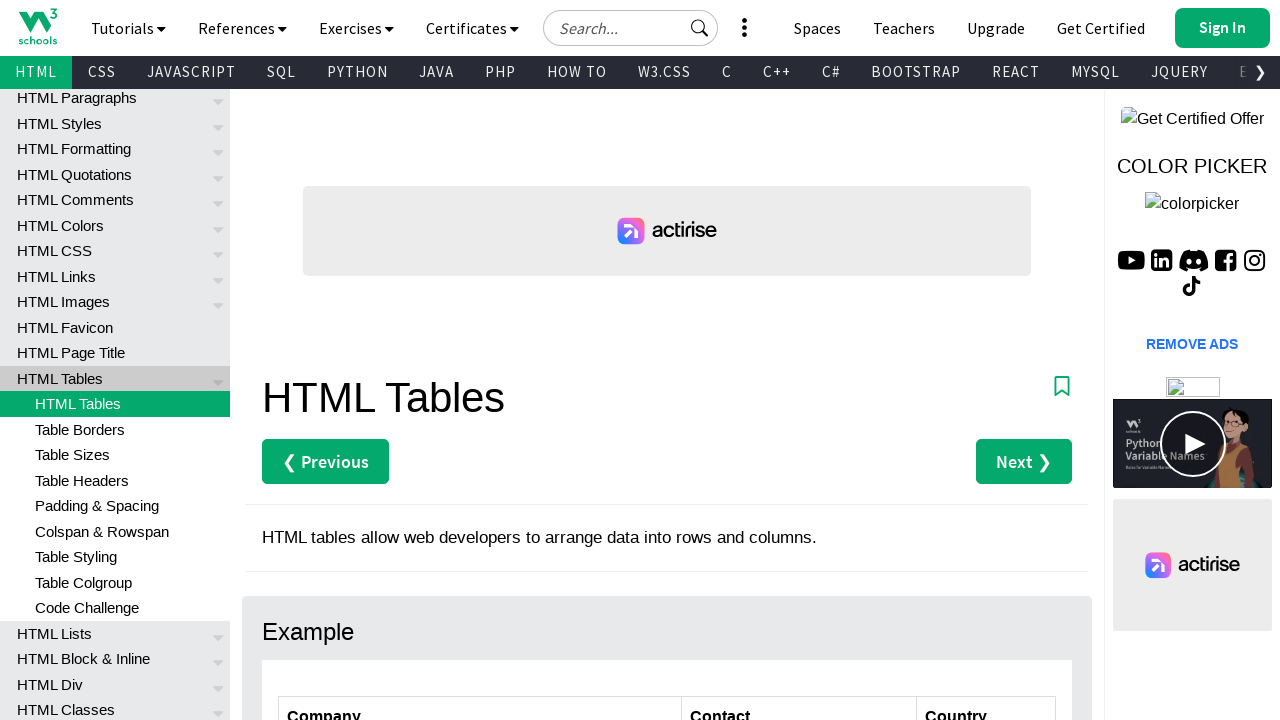

Retrieved cell content from row 4, column 1: Ernst Handel
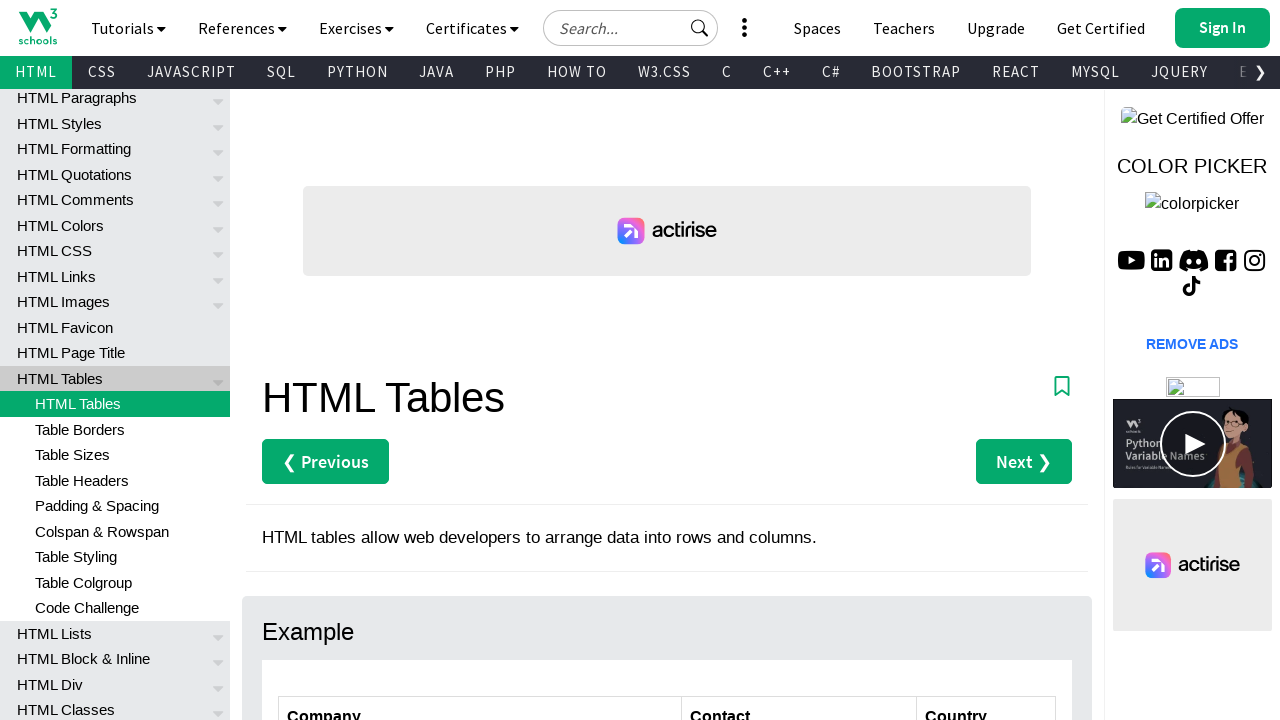

Retrieved cell content from row 4, column 2: Roland Mendel
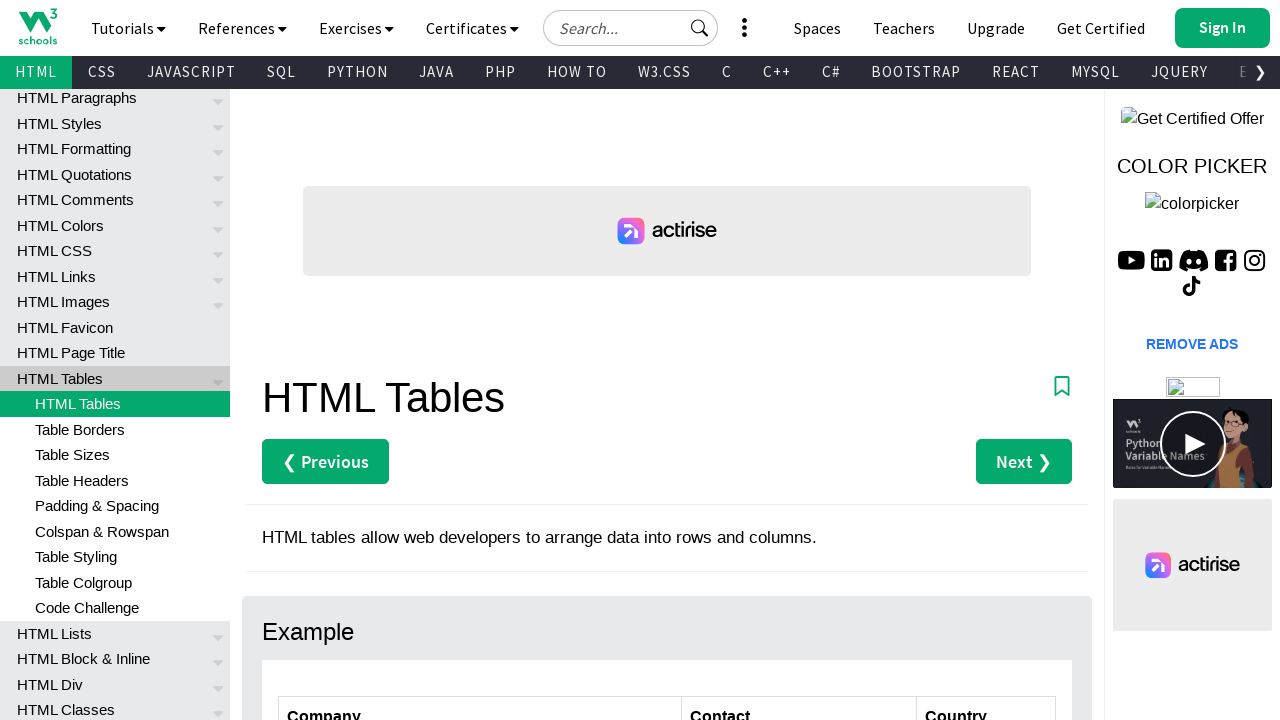

Retrieved cell content from row 4, column 3: Austria
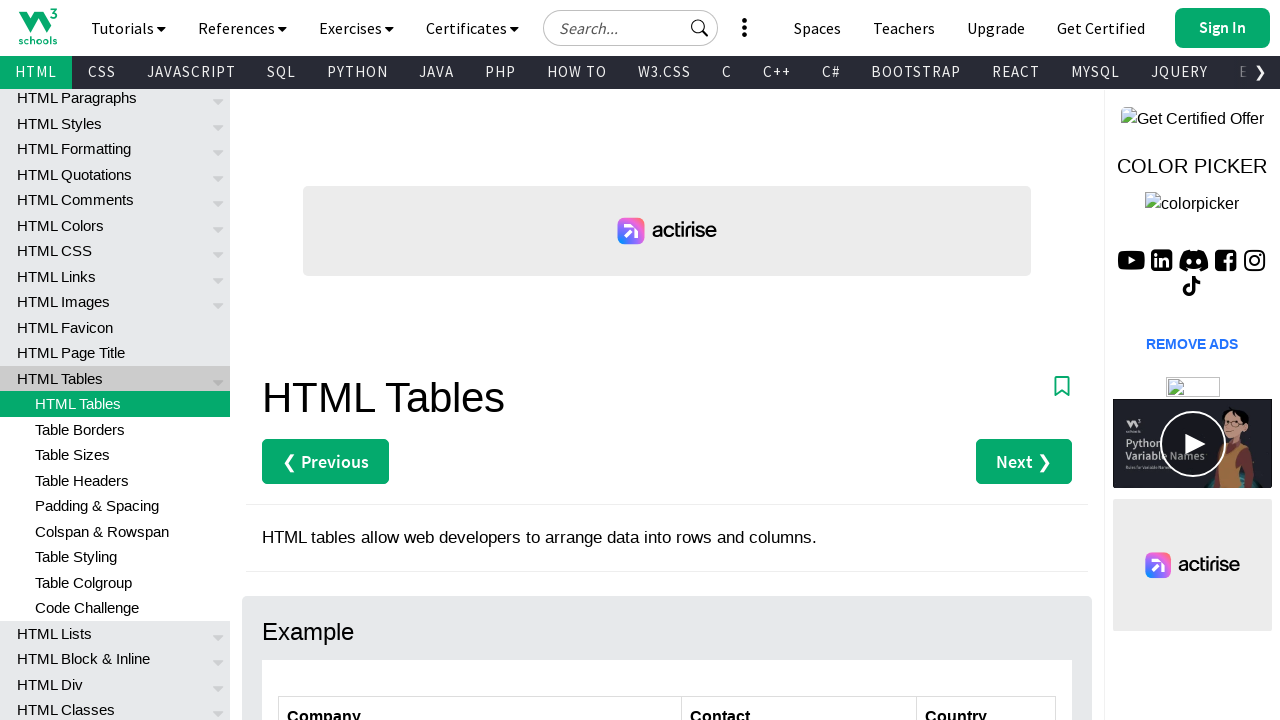

Completed processing row 4 with values: ['Ernst Handel', 'Roland Mendel', 'Austria']
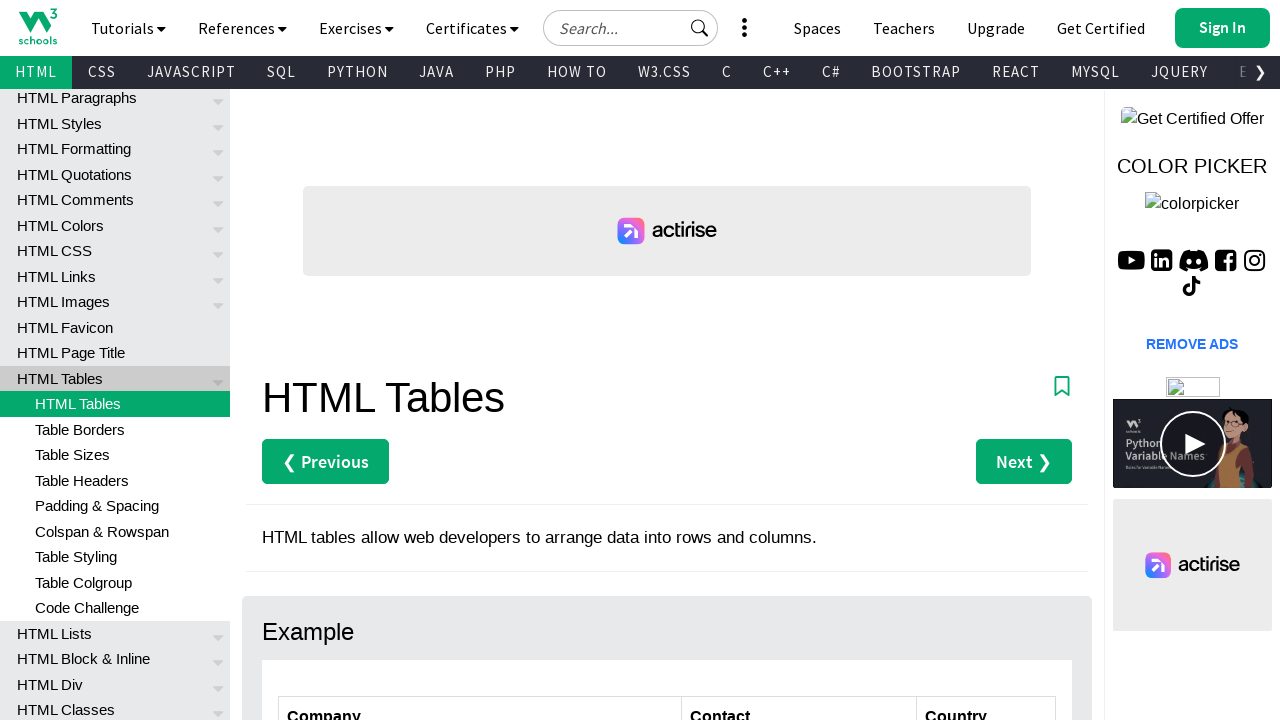

Retrieved cell content from row 5, column 1: Island Trading
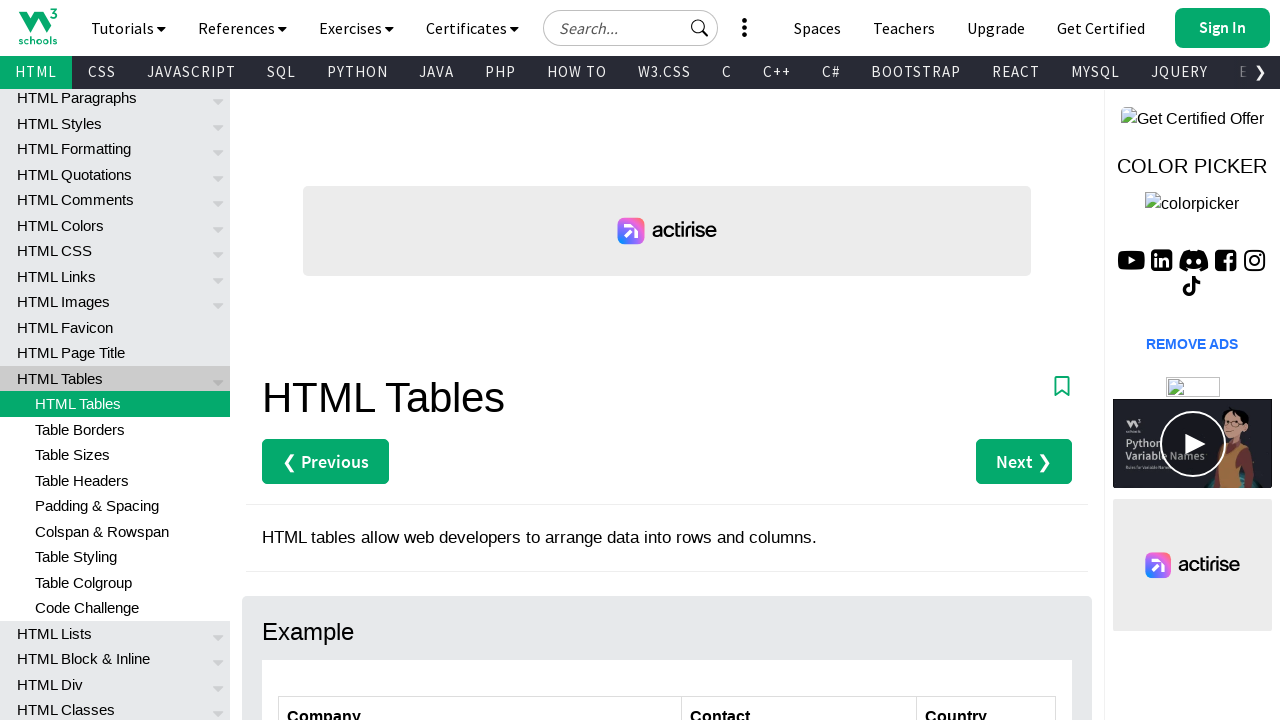

Retrieved cell content from row 5, column 2: Helen Bennett
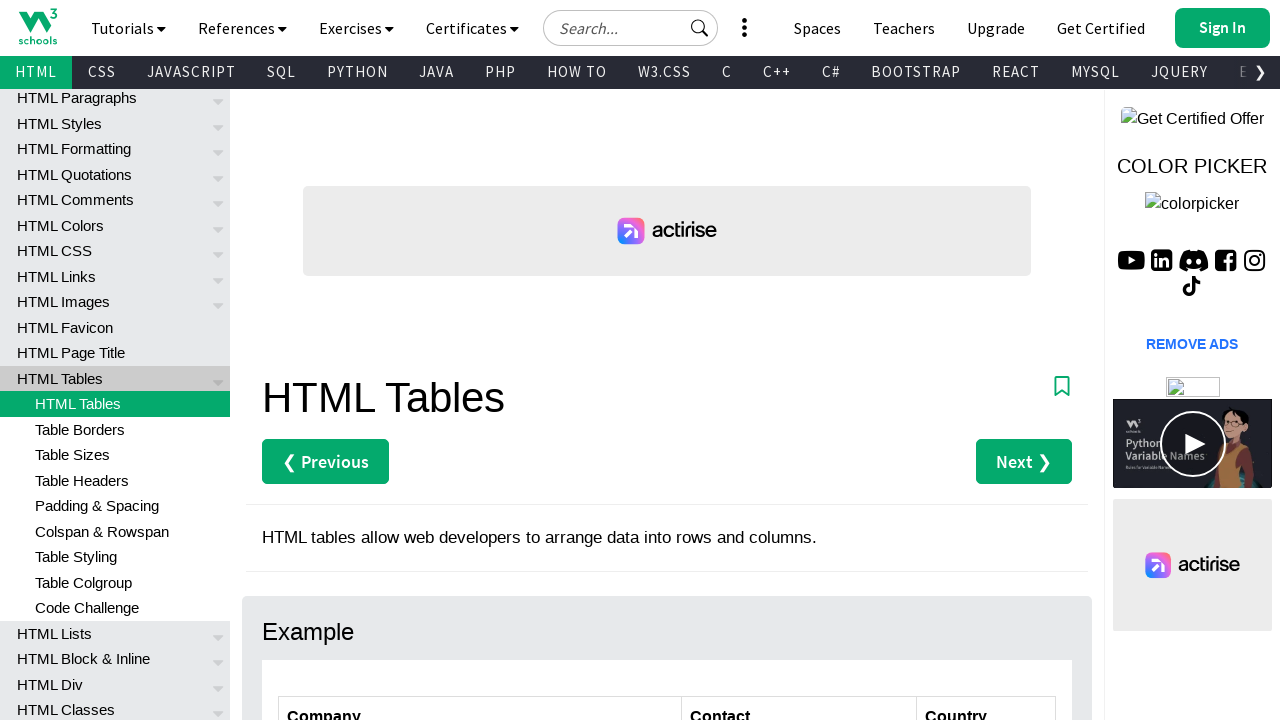

Retrieved cell content from row 5, column 3: UK
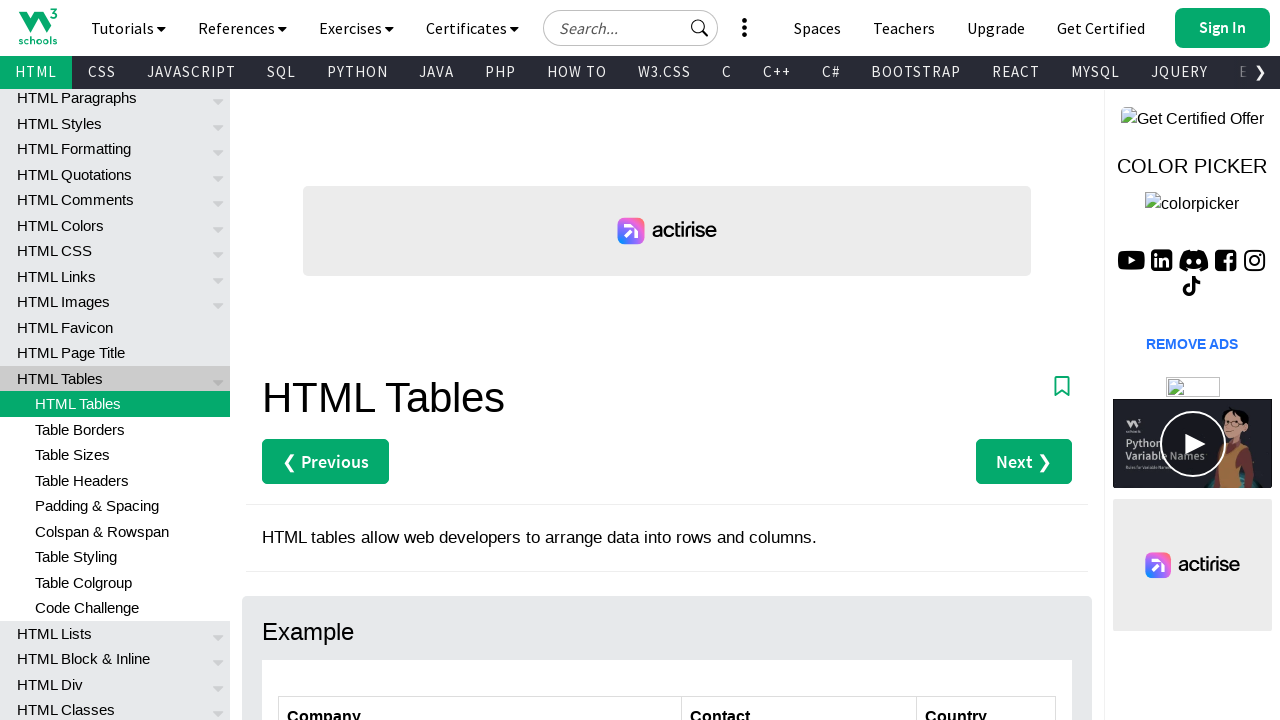

Completed processing row 5 with values: ['Island Trading', 'Helen Bennett', 'UK']
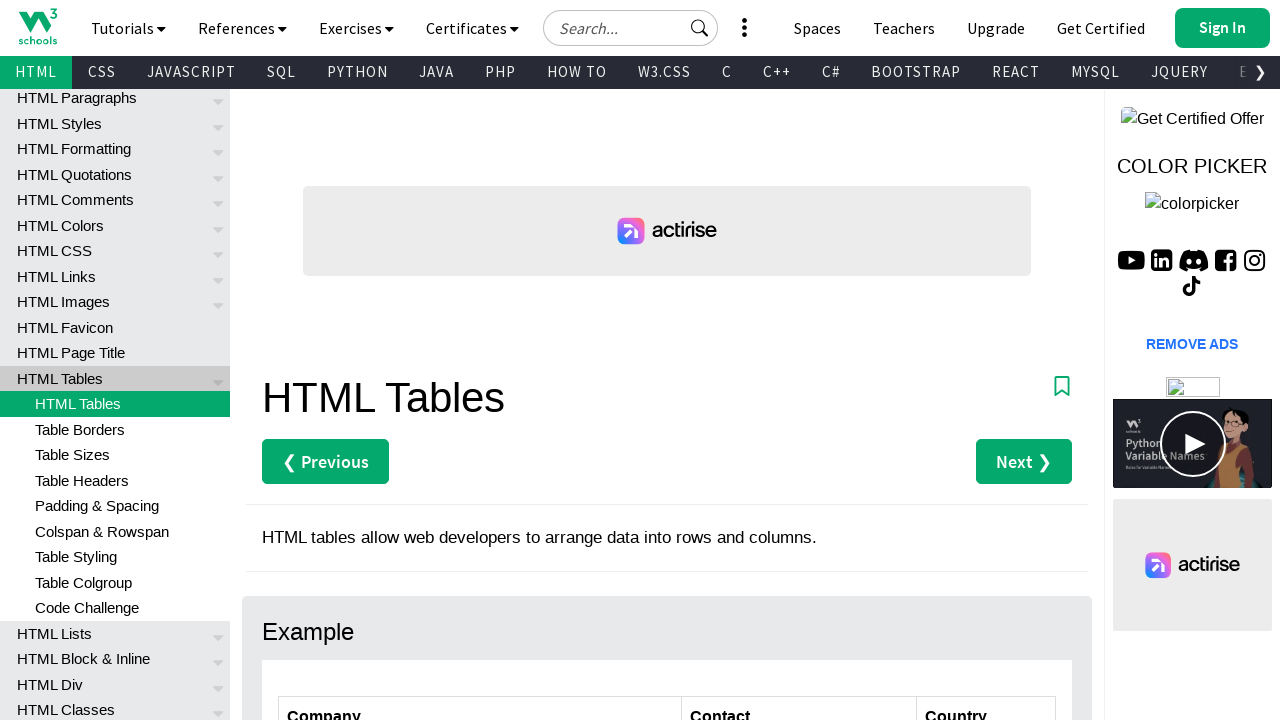

Retrieved cell content from row 6, column 1: Laughing Bacchus Winecellars
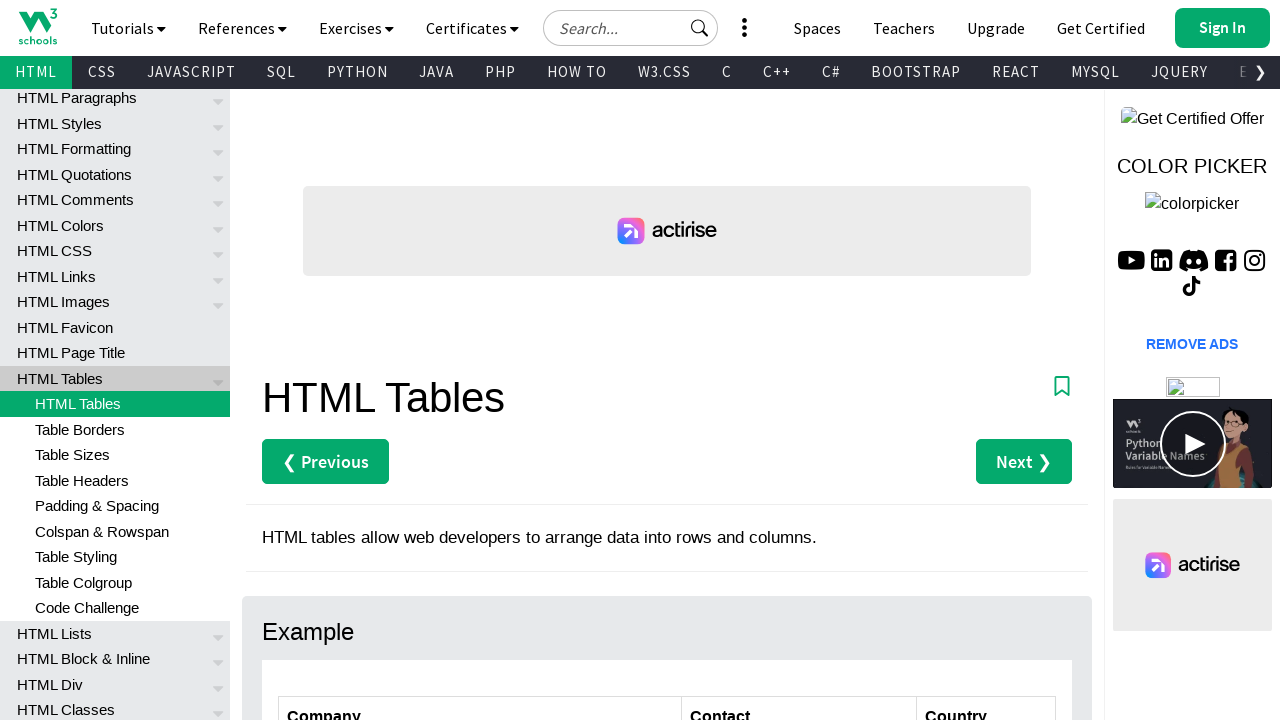

Retrieved cell content from row 6, column 2: Yoshi Tannamuri
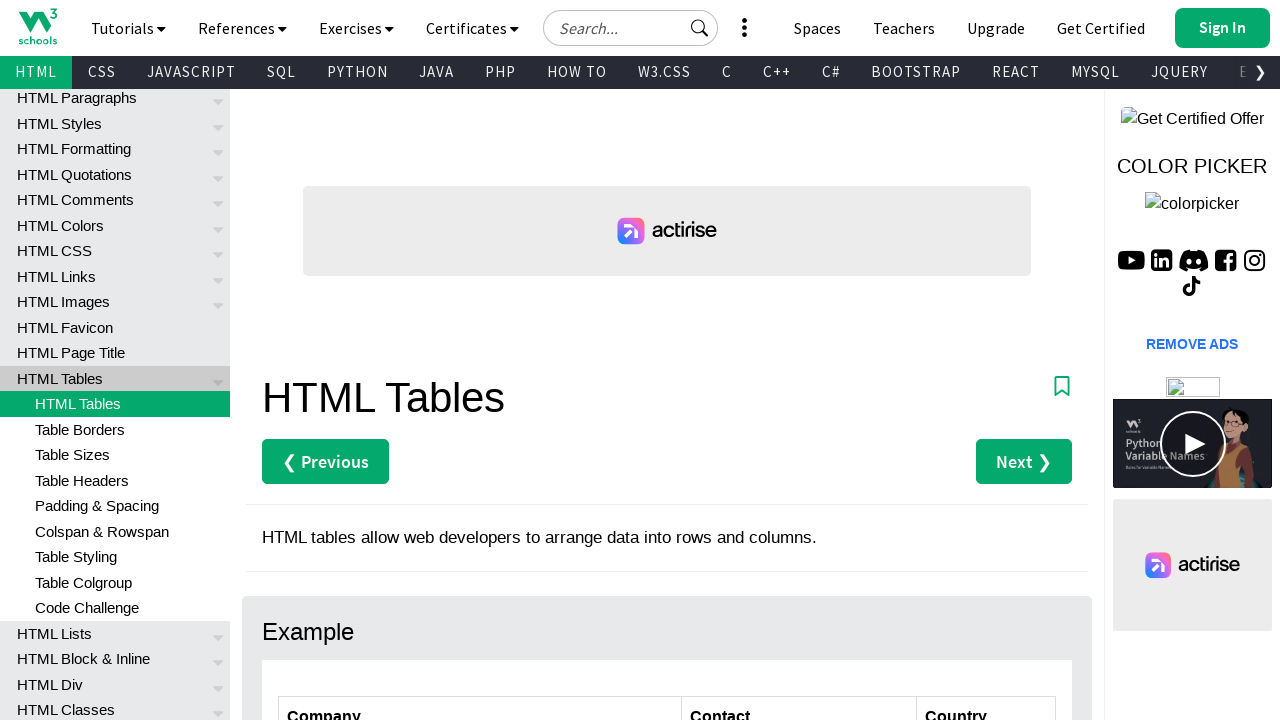

Retrieved cell content from row 6, column 3: Canada
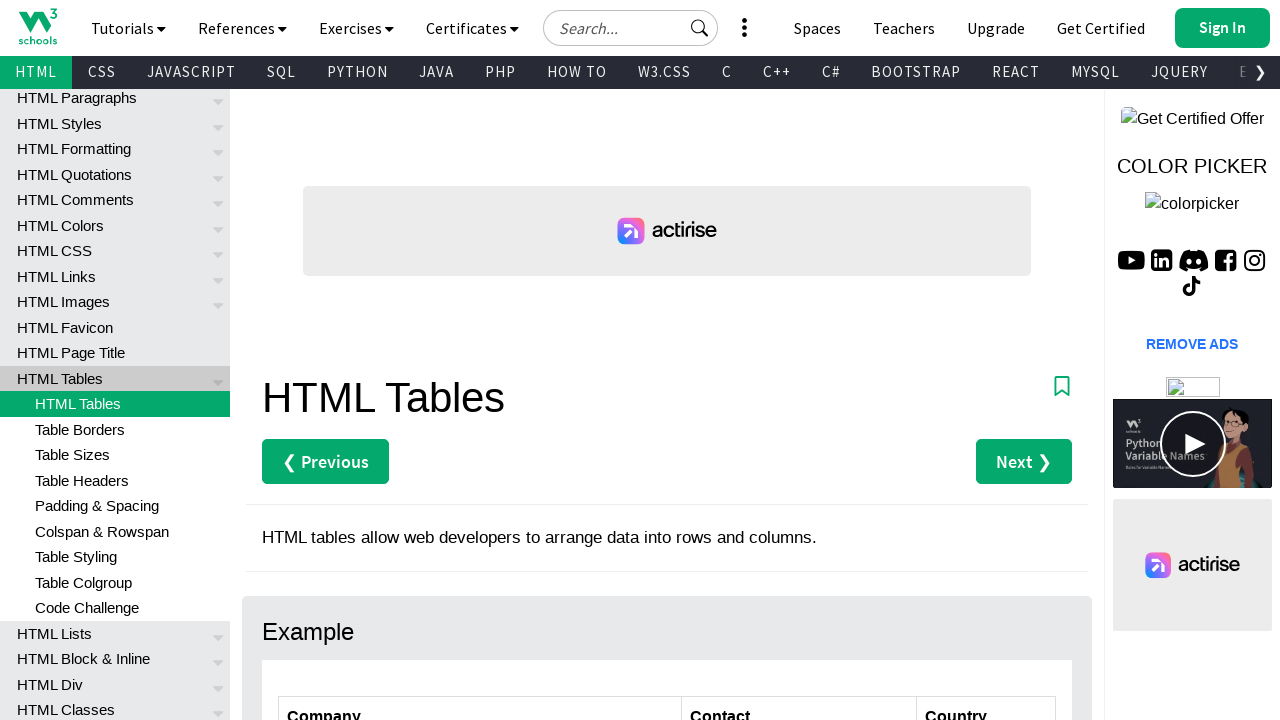

Completed processing row 6 with values: ['Laughing Bacchus Winecellars', 'Yoshi Tannamuri', 'Canada']
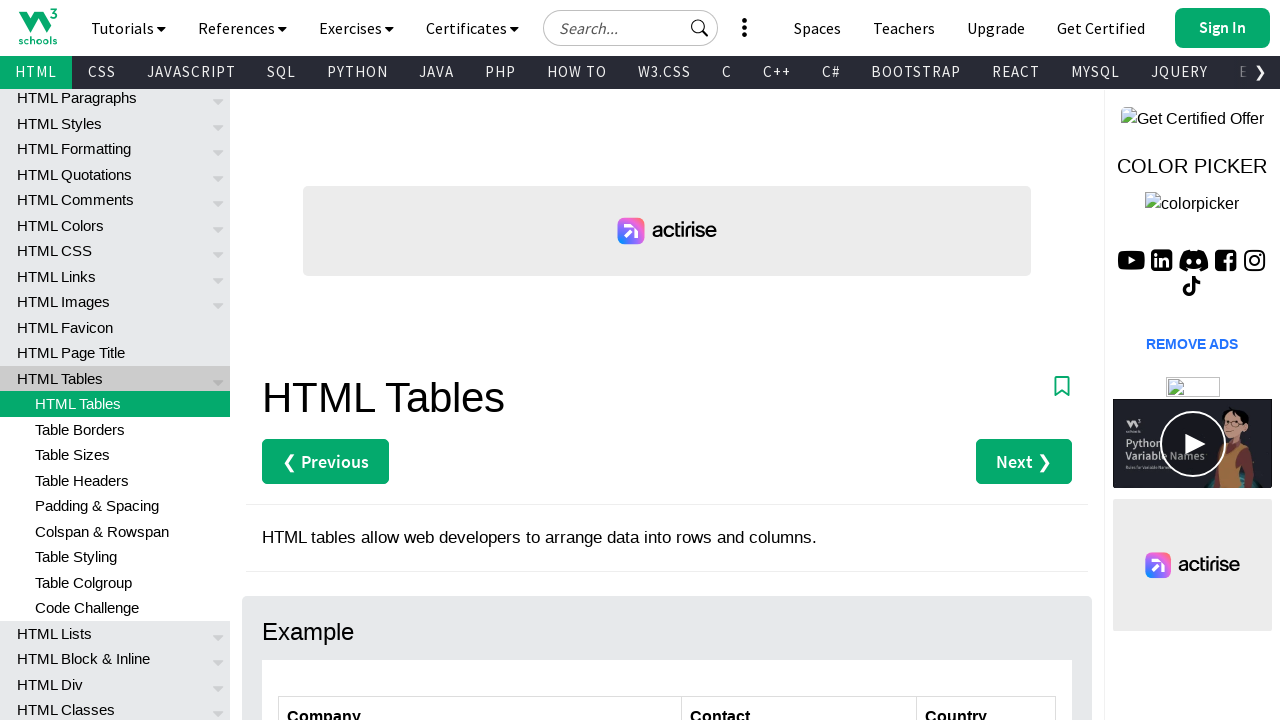

Retrieved cell content from row 7, column 1: Magazzini Alimentari Riuniti
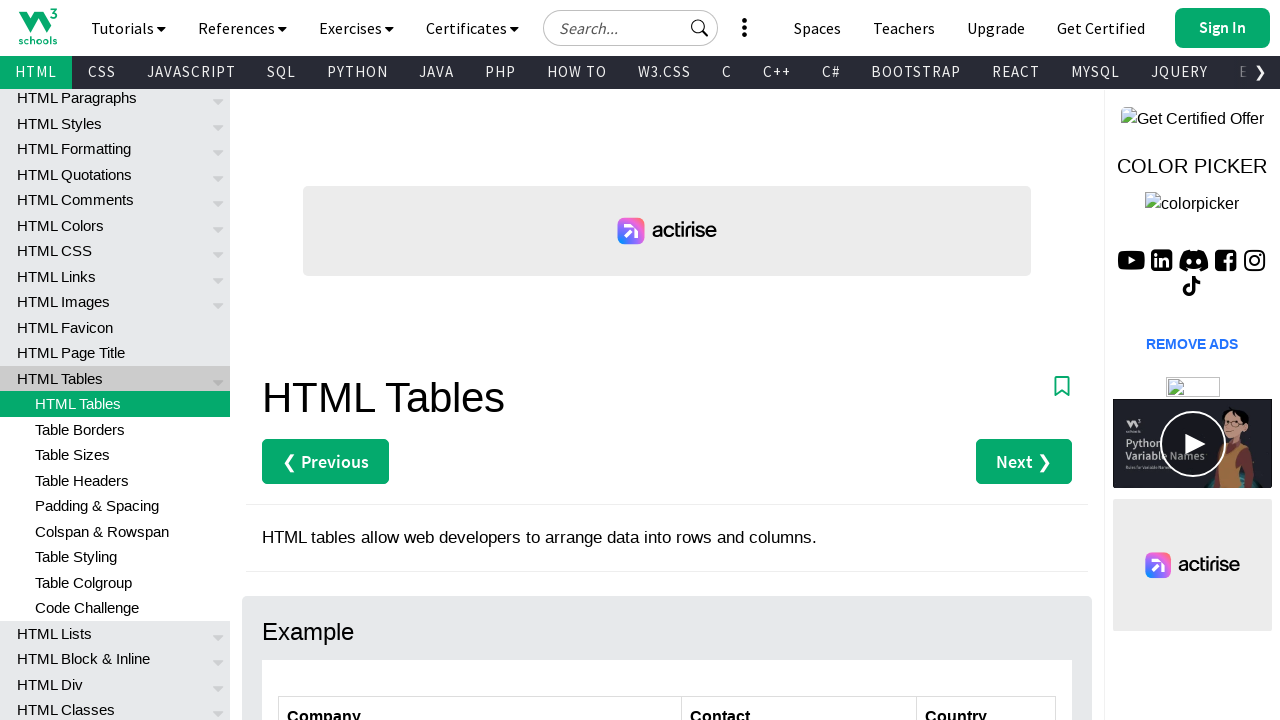

Retrieved cell content from row 7, column 2: Giovanni Rovelli
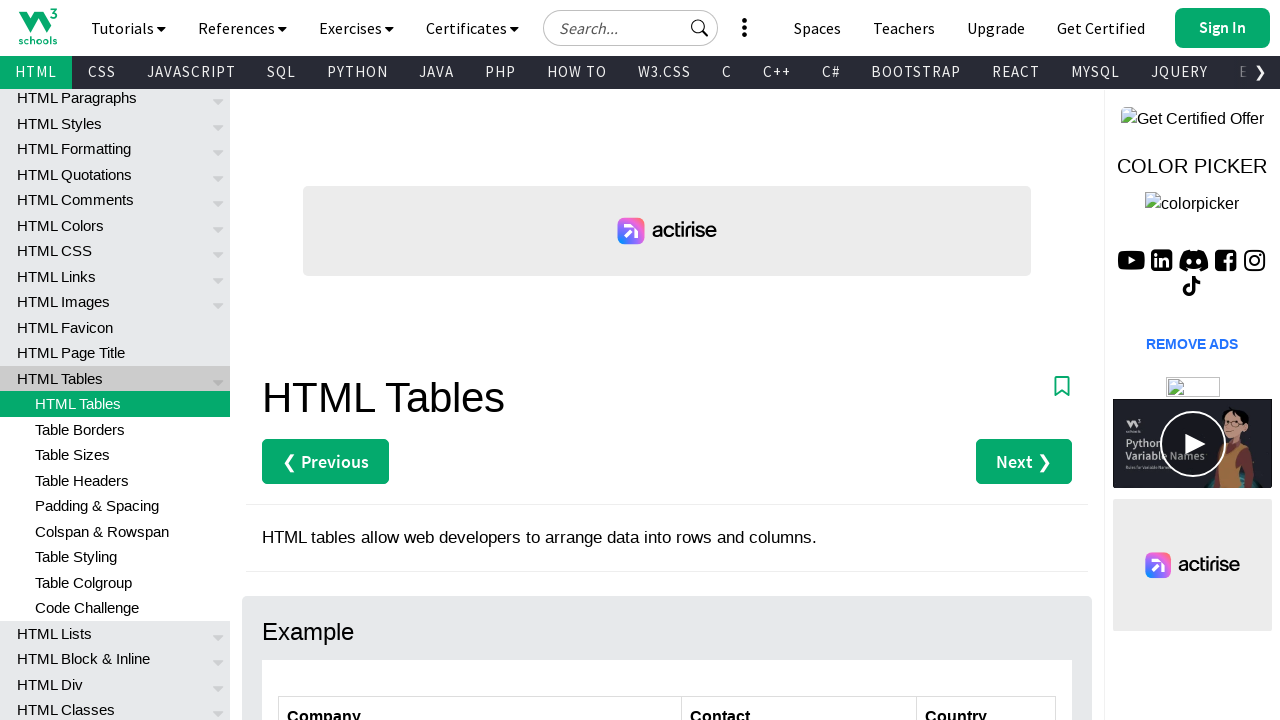

Retrieved cell content from row 7, column 3: Italy
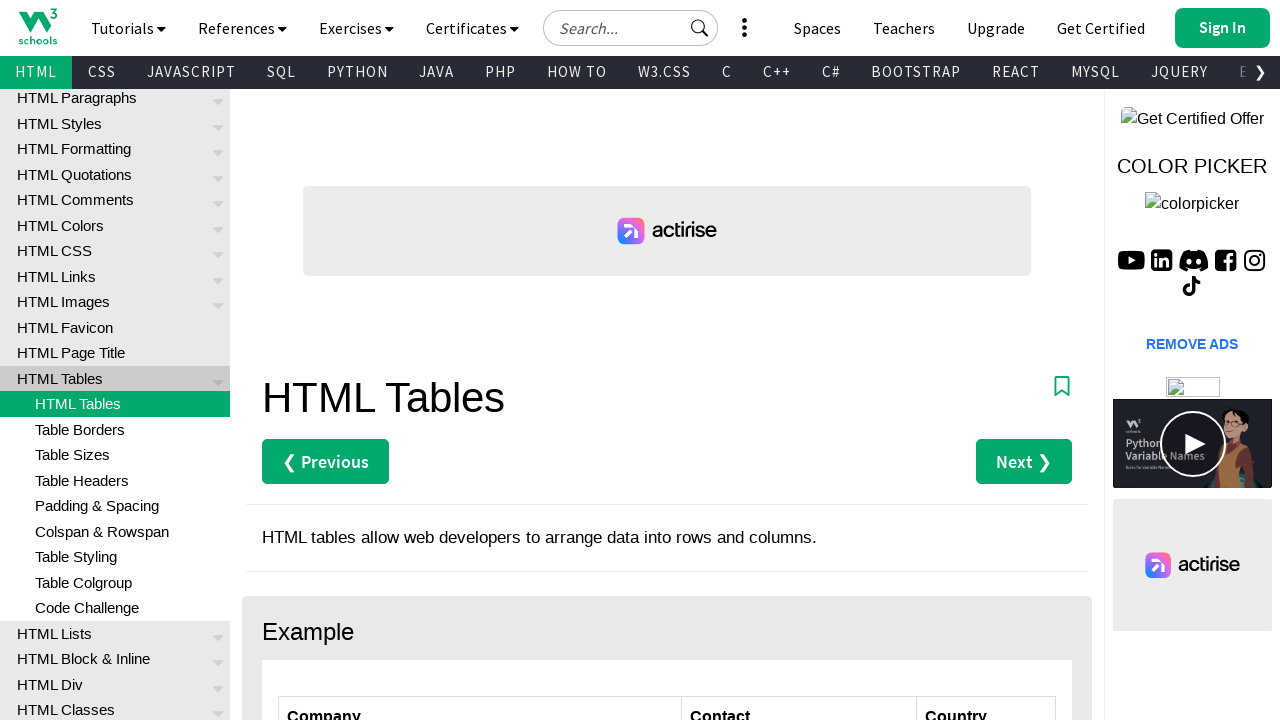

Completed processing row 7 with values: ['Magazzini Alimentari Riuniti', 'Giovanni Rovelli', 'Italy']
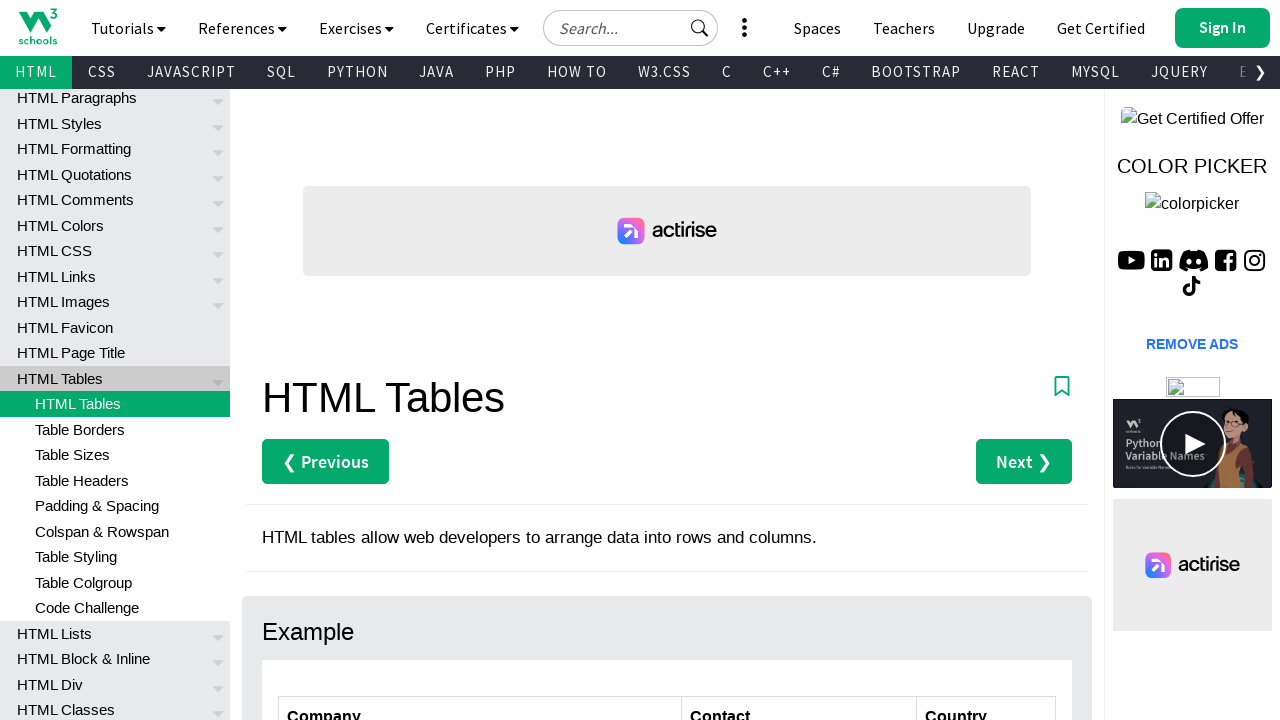

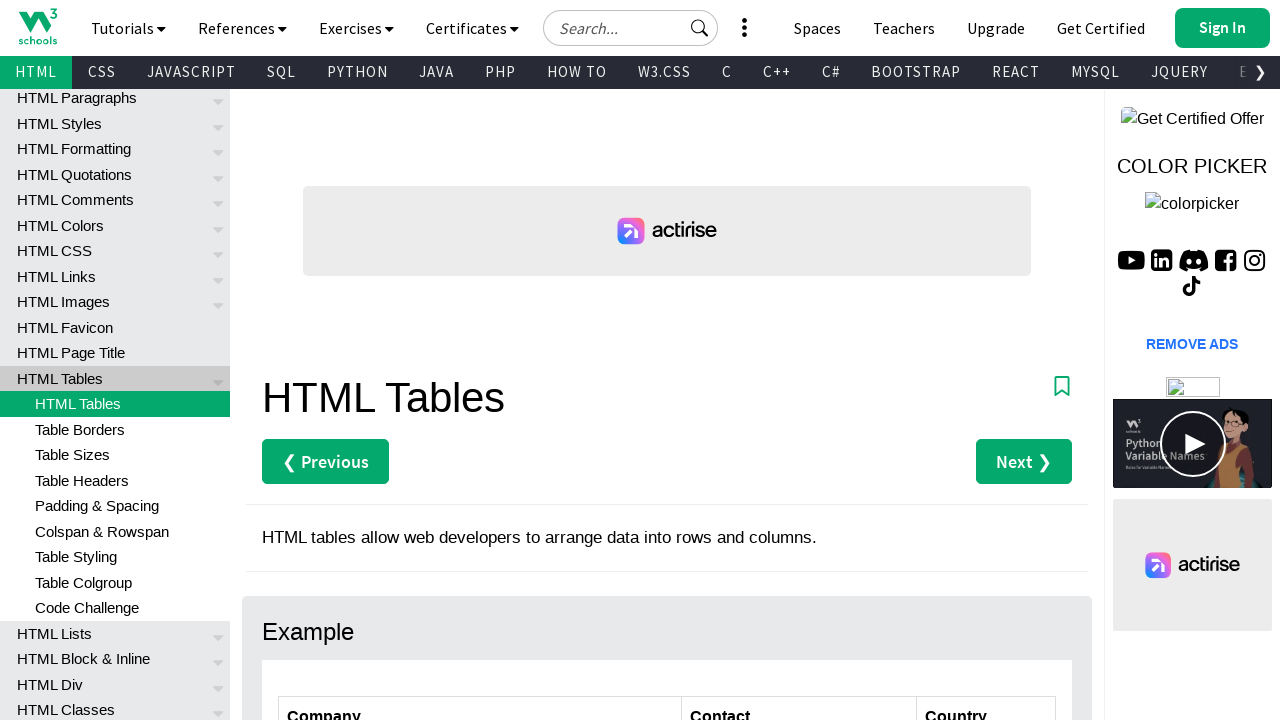